Tests browser prompt alert functionality by clicking a button to trigger a prompt, entering text into the prompt dialog, accepting it, and verifying the result is displayed on the page.

Starting URL: https://training-support.net/webelements/alerts

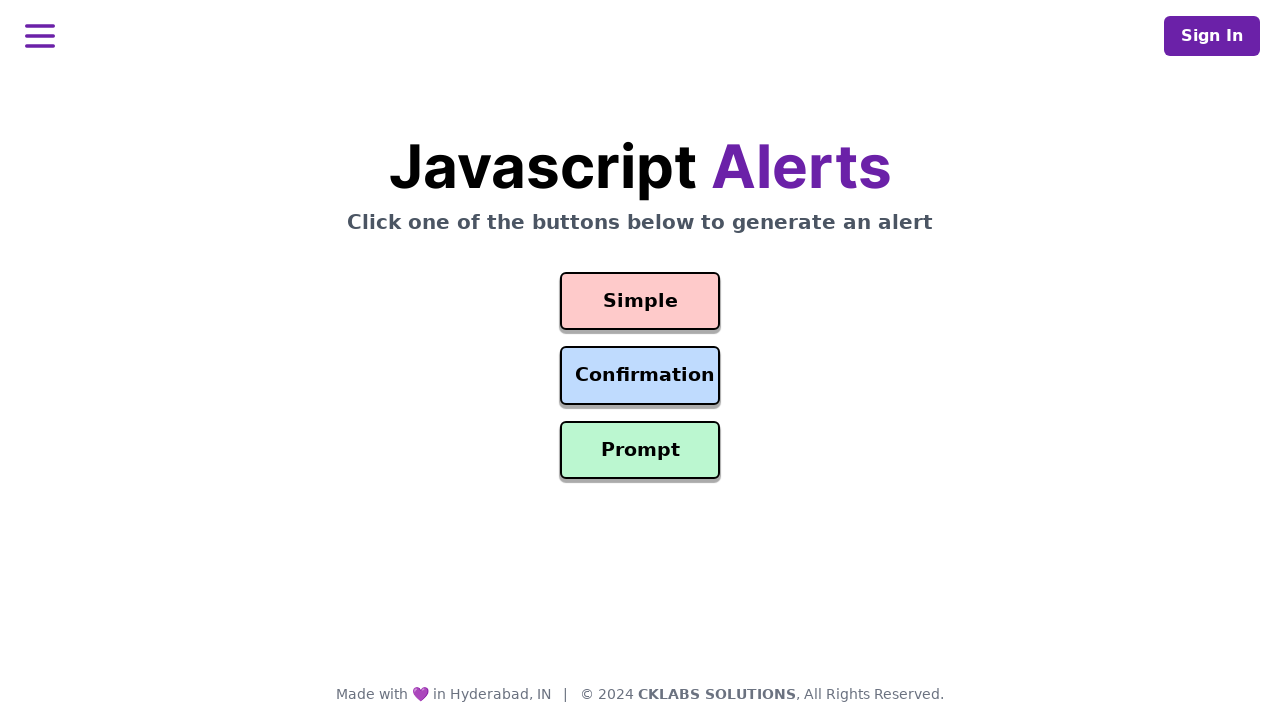

Set up dialog handler to accept prompt with text 'Awesome!'
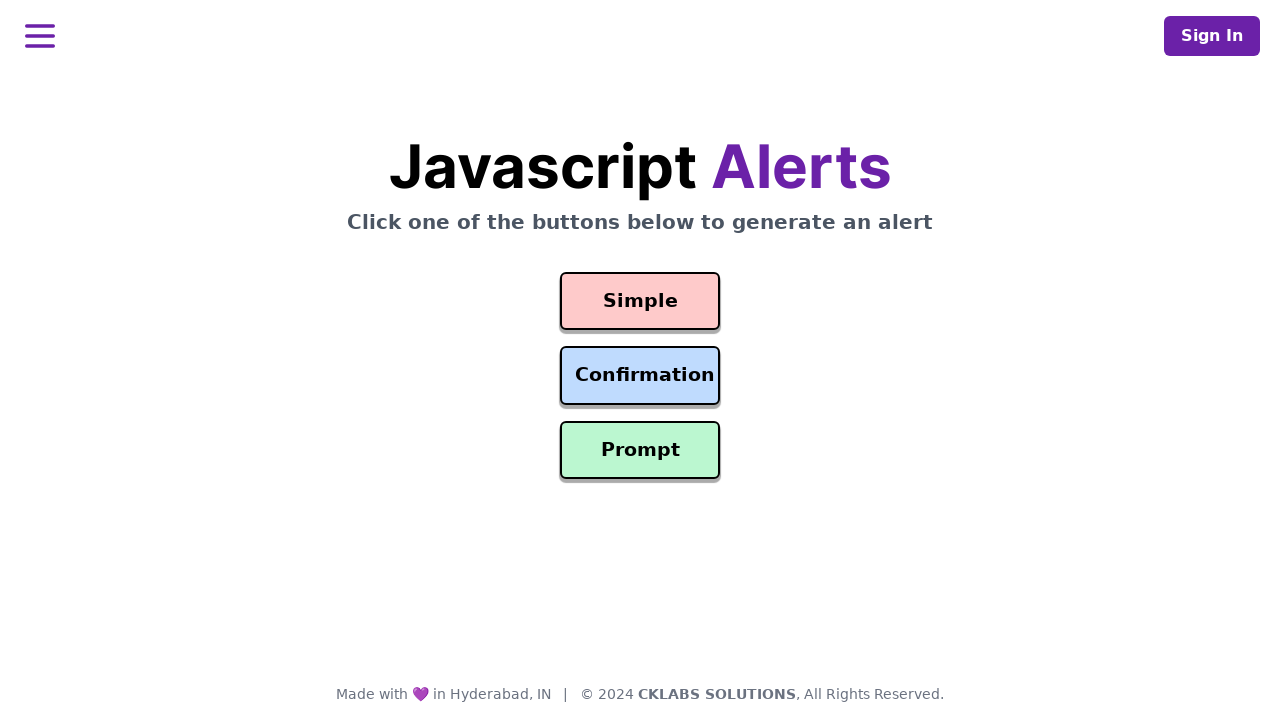

Clicked prompt button to trigger alert at (640, 450) on #prompt
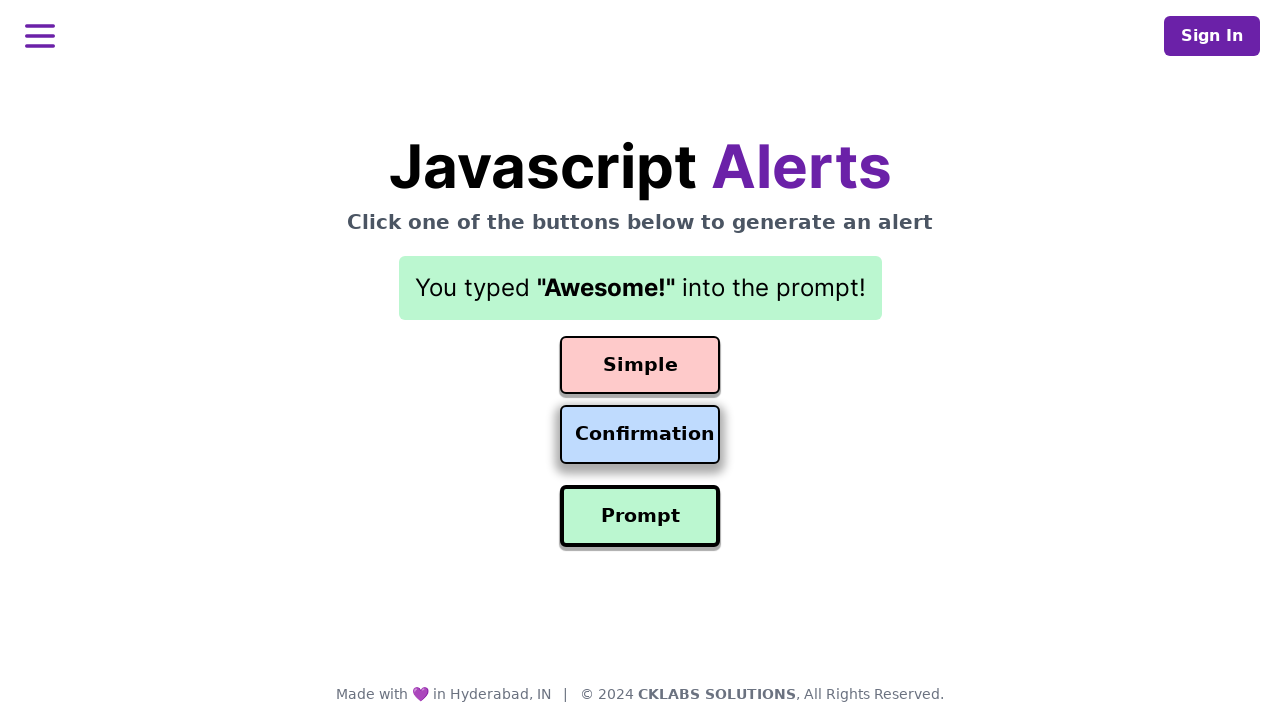

Result element appeared after prompt was accepted
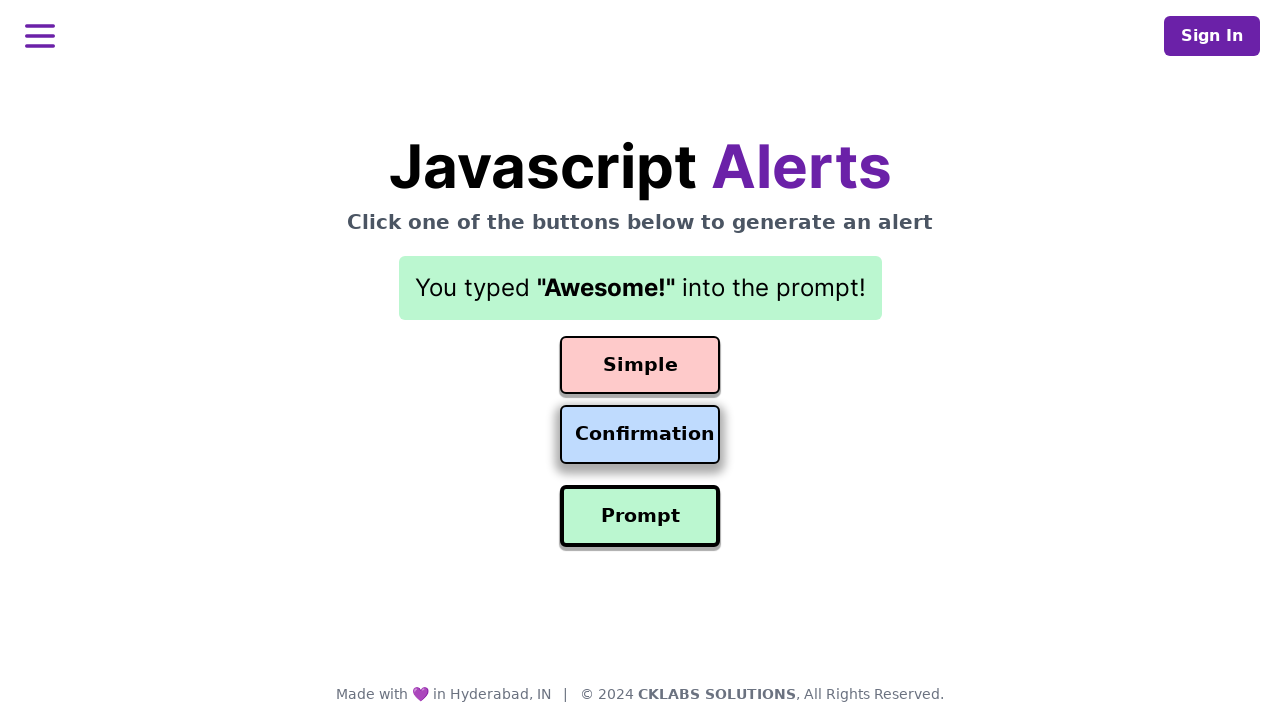

Retrieved result text from the page
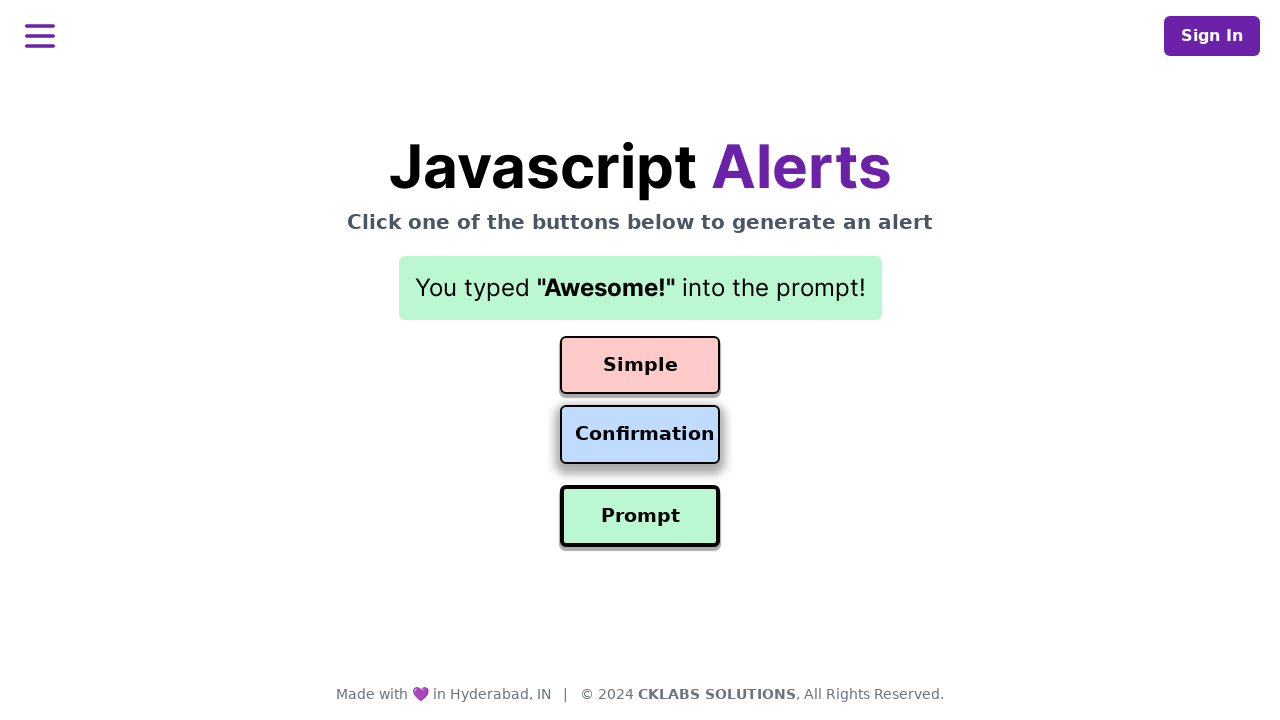

Printed result text: You typed "Awesome!" into the prompt!
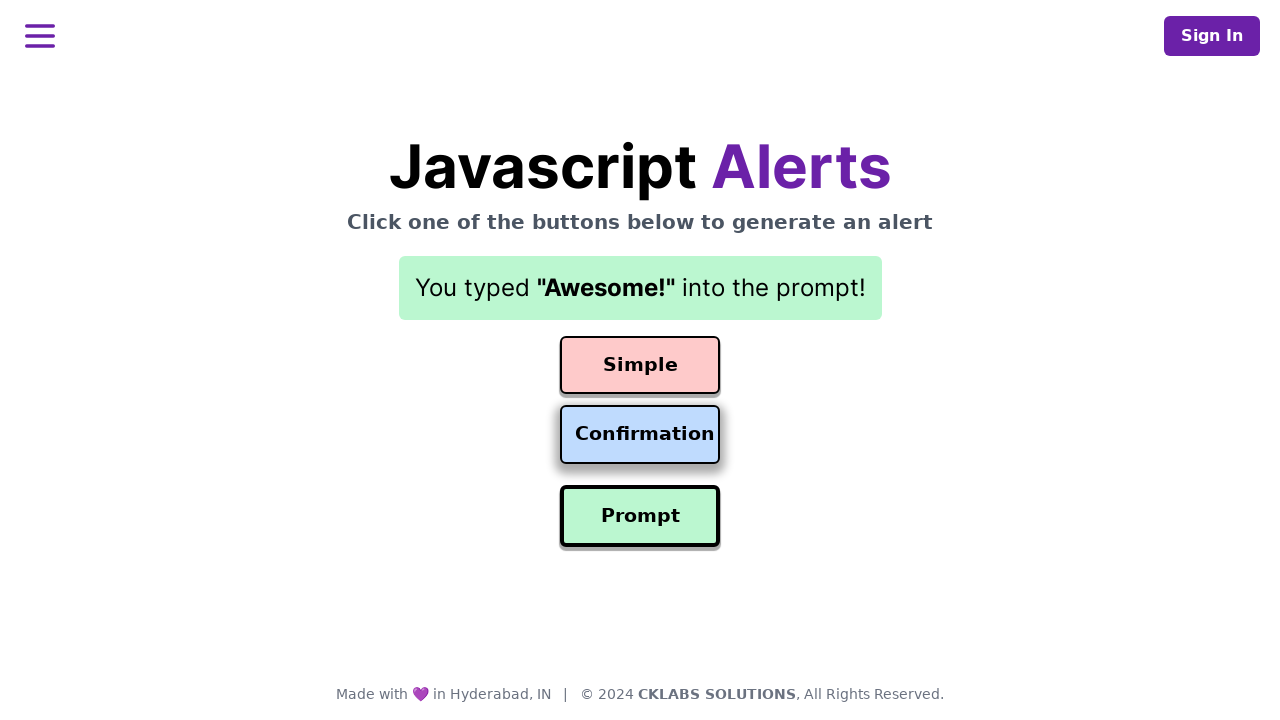

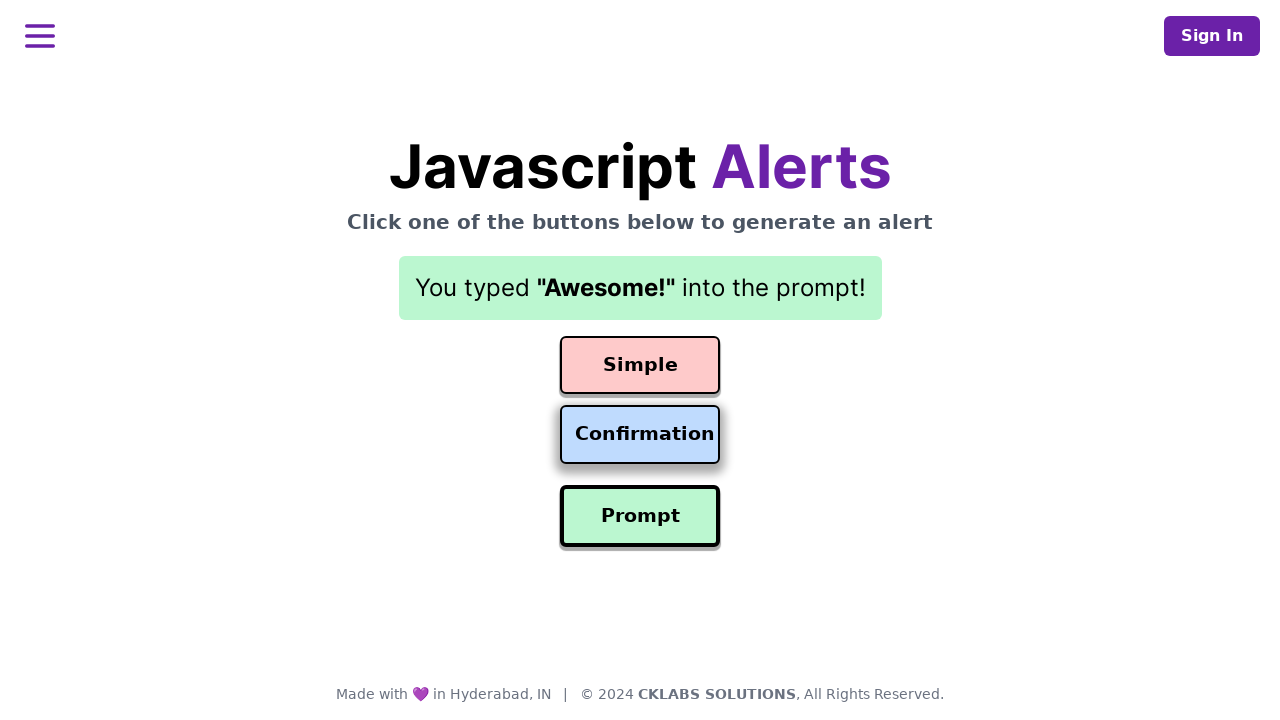